Tests file download functionality by navigating to PyPI's selenium package page and clicking on a download link to initiate a file download.

Starting URL: https://pypi.org/project/selenium/

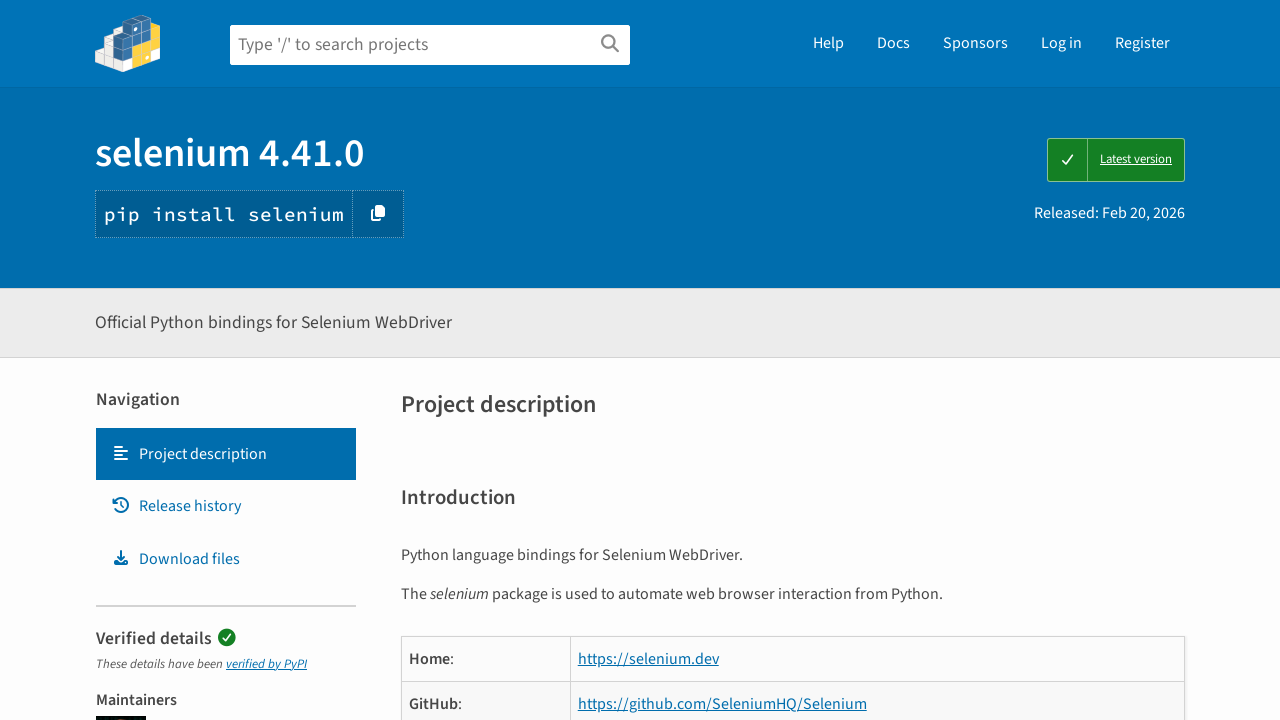

Clicked 'Download files' link to navigate to downloads section at (226, 559) on a:has-text('Download files')
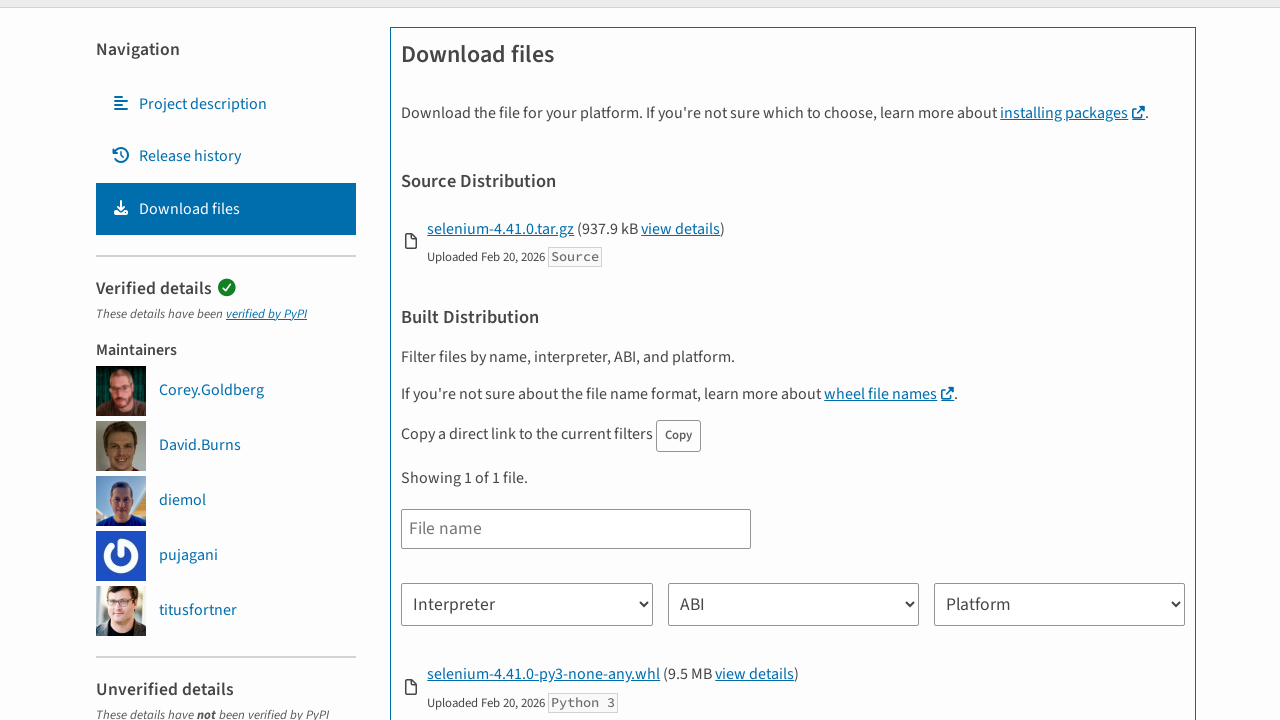

Download files page loaded with file list visible
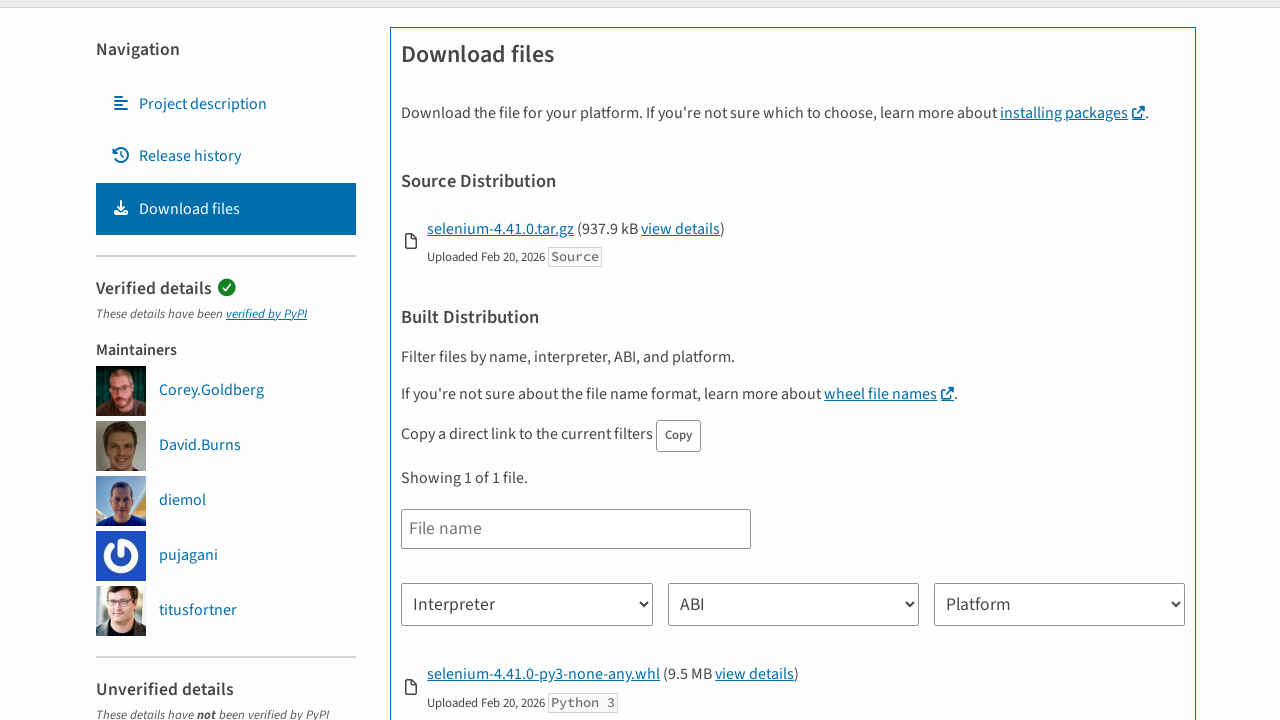

Clicked tar.gz source distribution download link to initiate file download at (501, 229) on a[href$='.tar.gz']
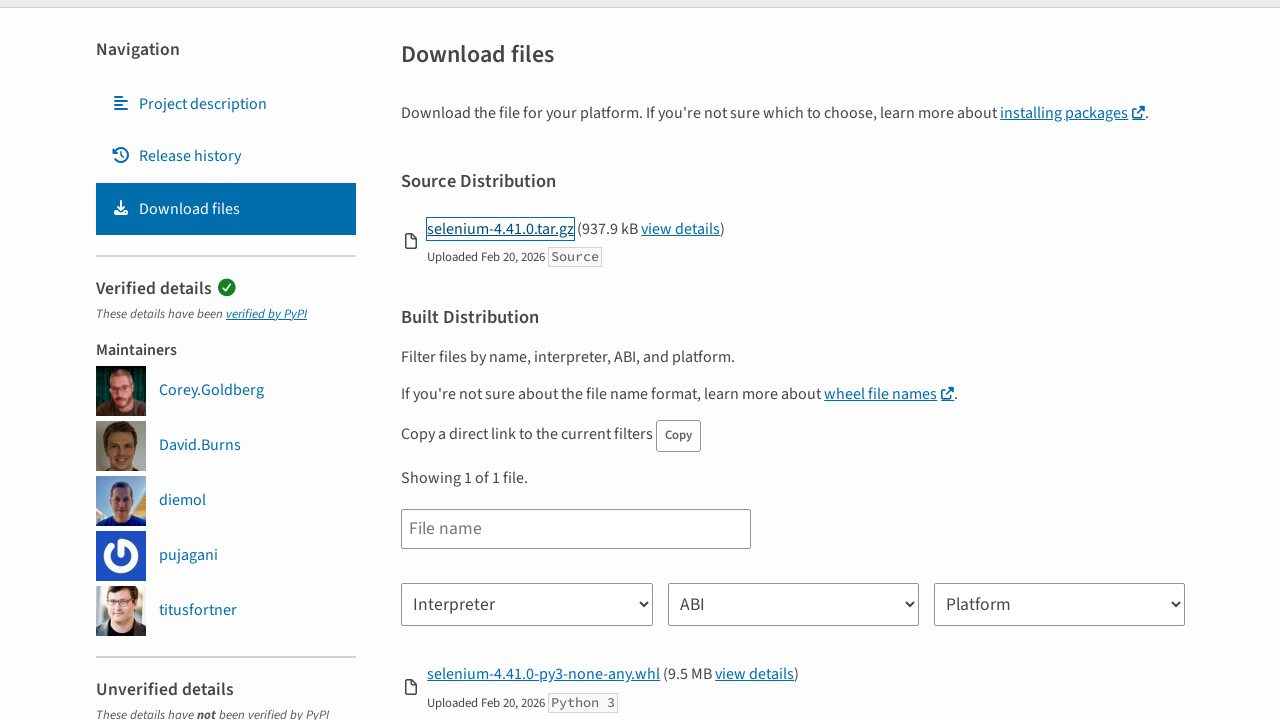

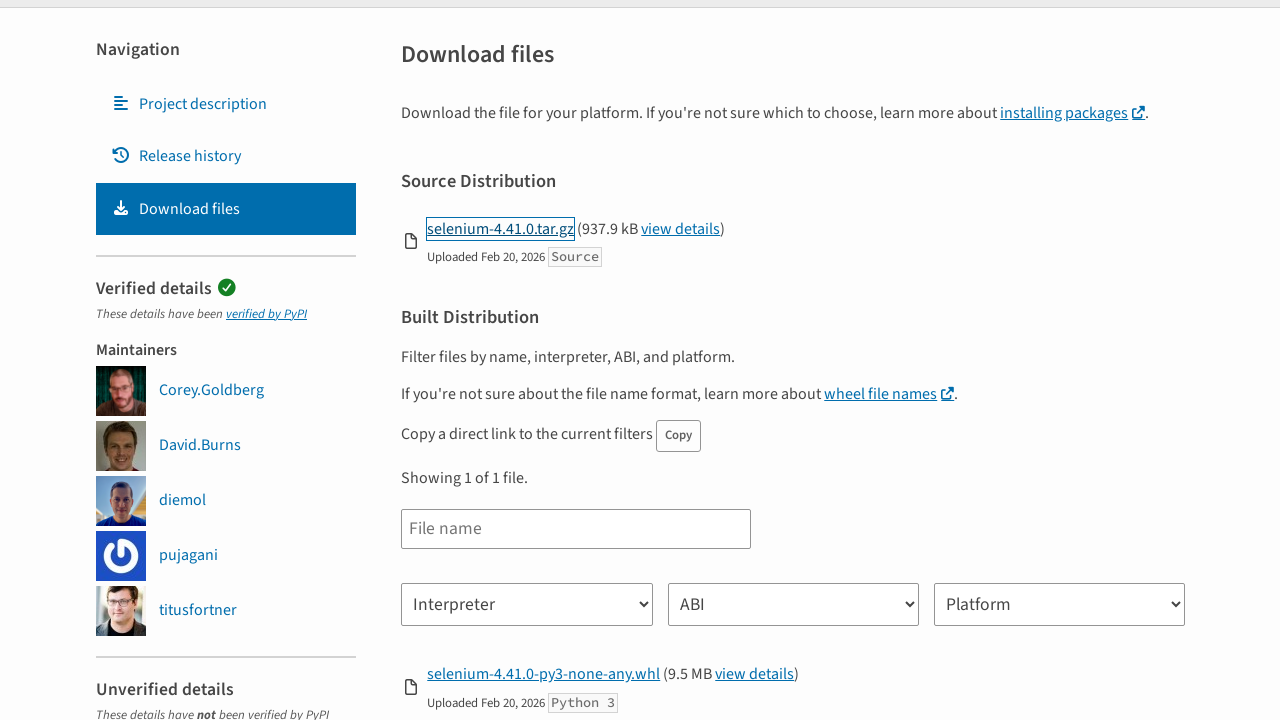